Tests a multi-step form by clicking a link with a calculated math value, then filling out a form with first name, last name, city, and country fields before submitting

Starting URL: http://suninjuly.github.io/find_link_text

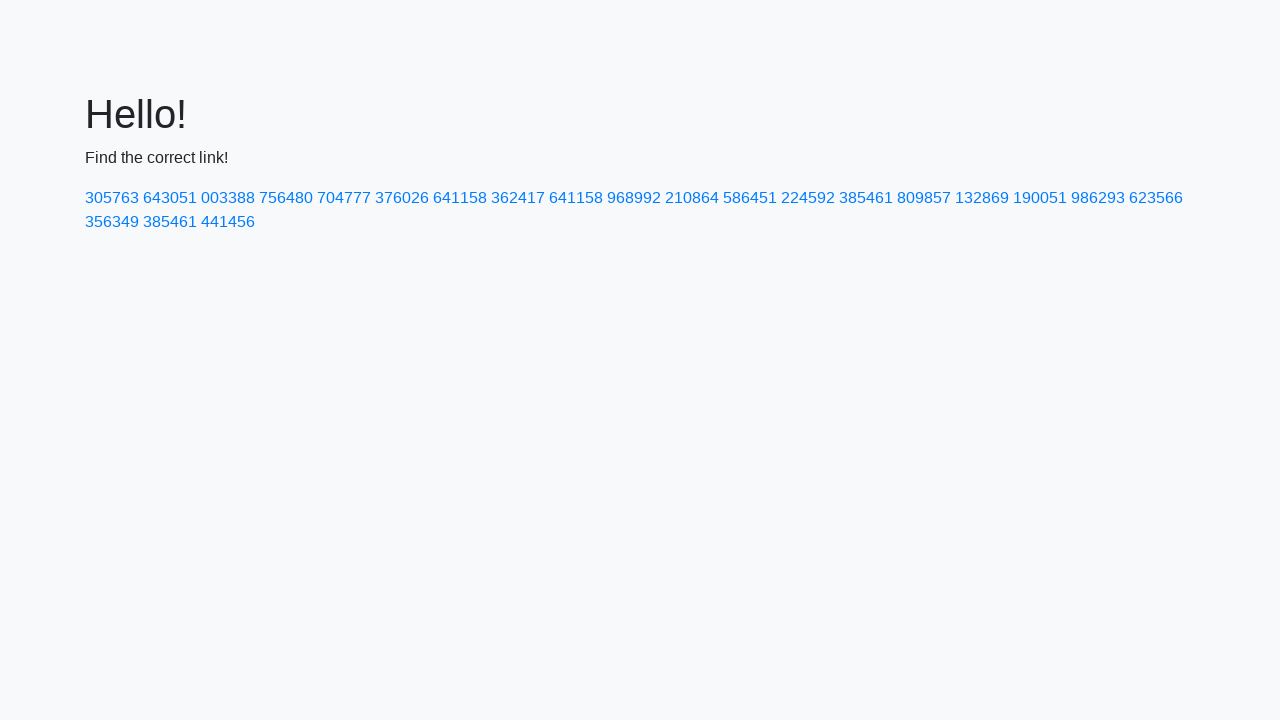

Clicked link with calculated math value '224592' at (808, 198) on a:text-is('224592')
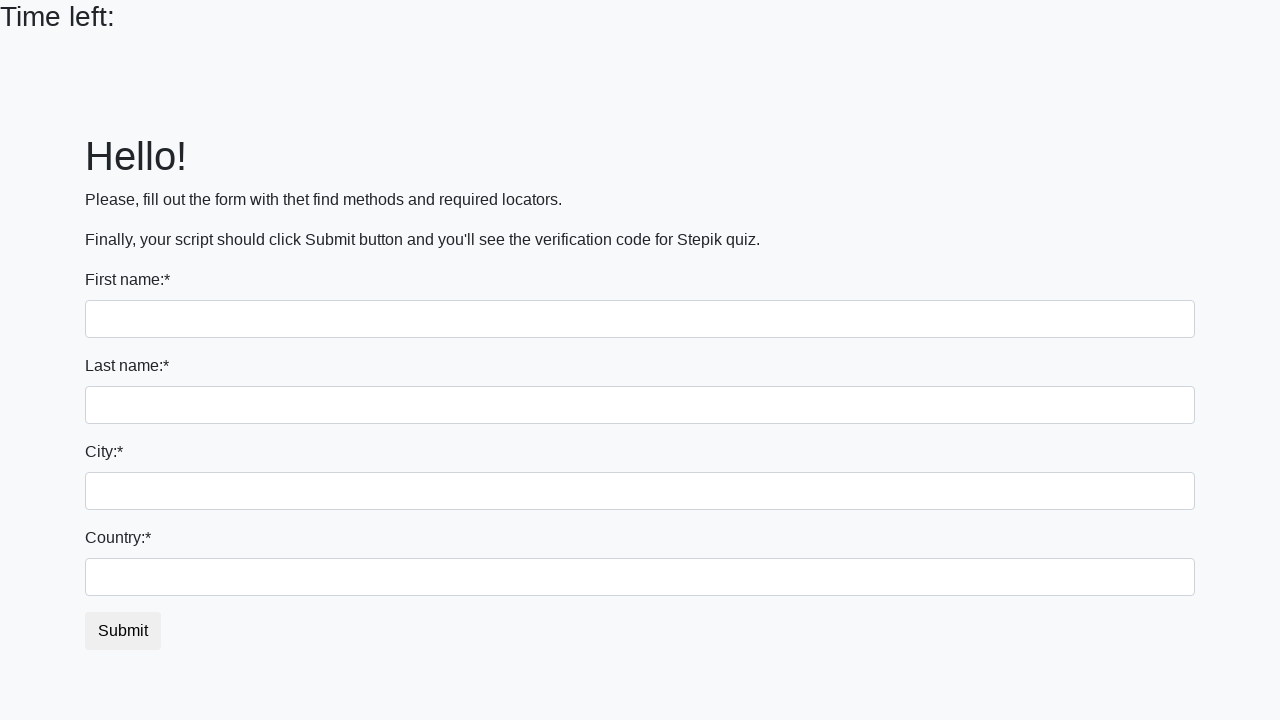

Filled first name field with 'Ivan' on input
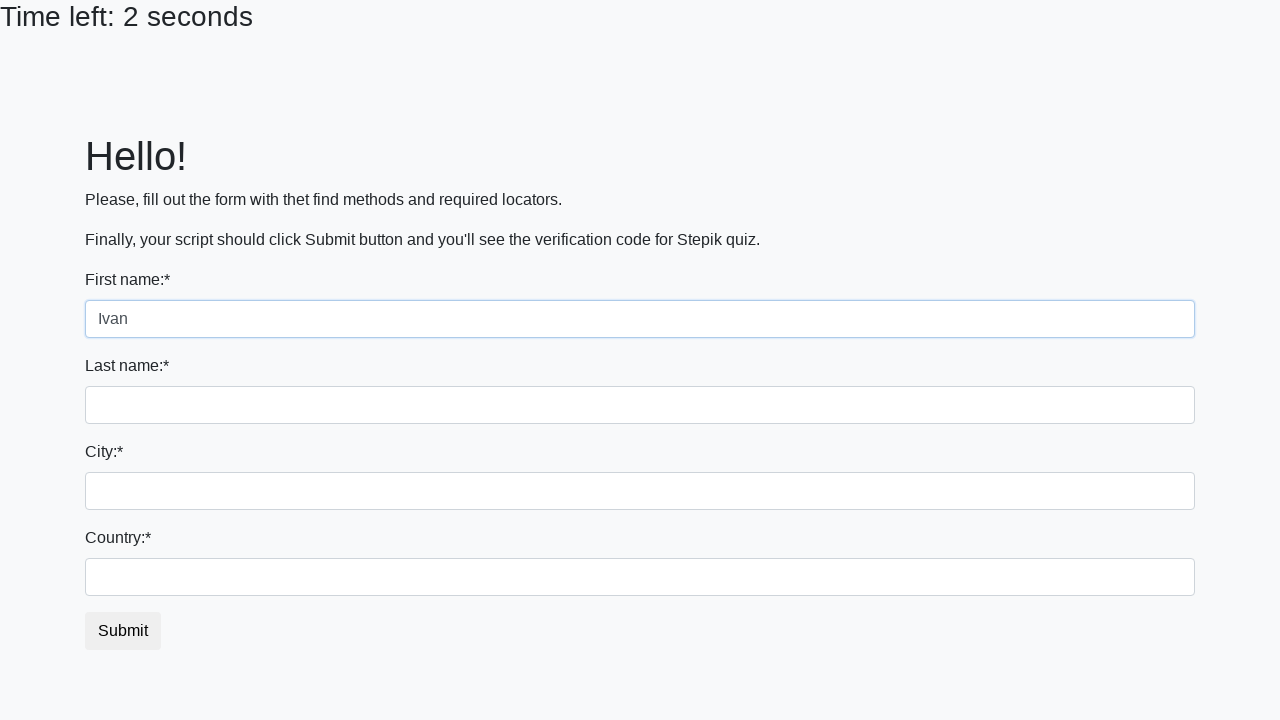

Filled last name field with 'Petrov' on input[name='last_name']
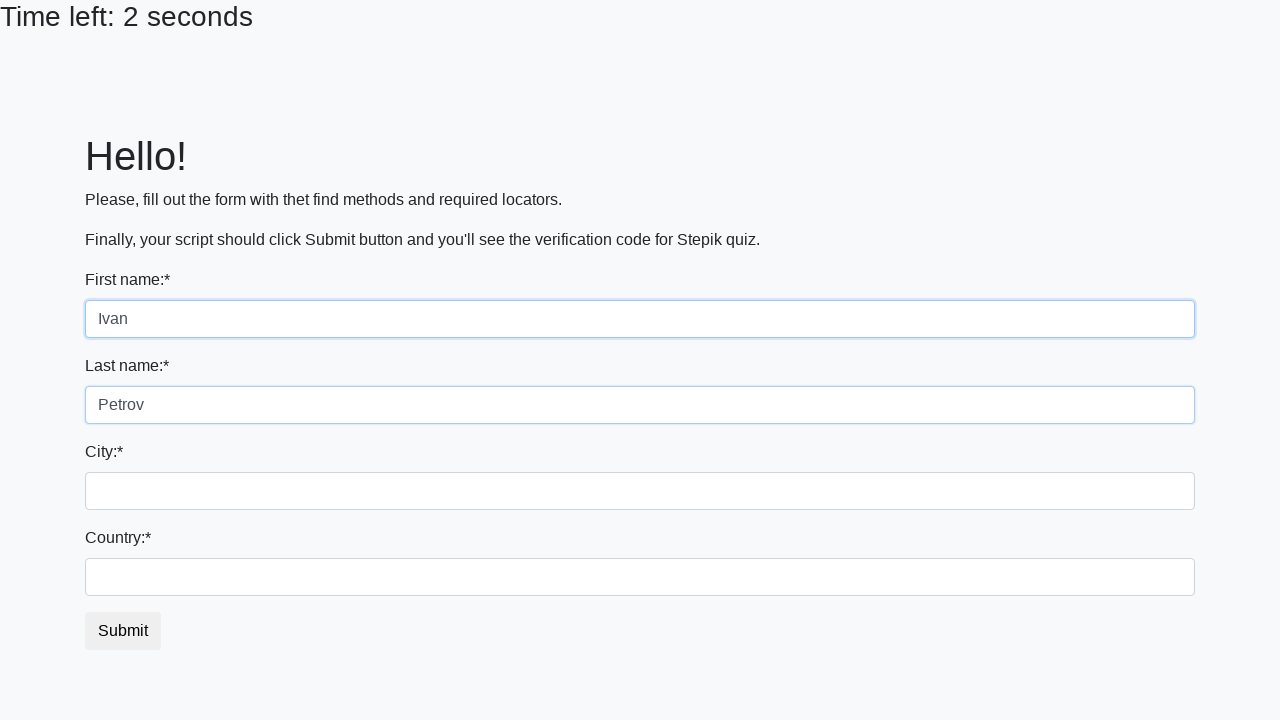

Filled city field with 'Smolensk' on .city
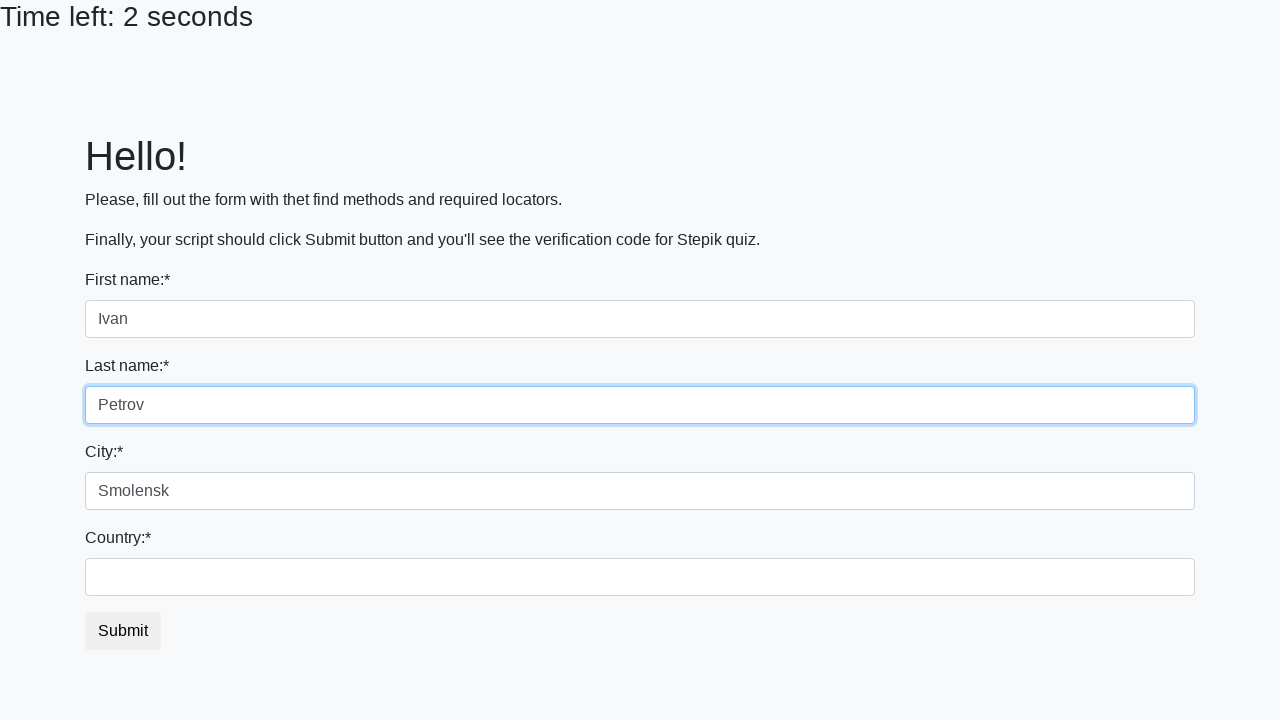

Filled country field with 'Russia' on #country
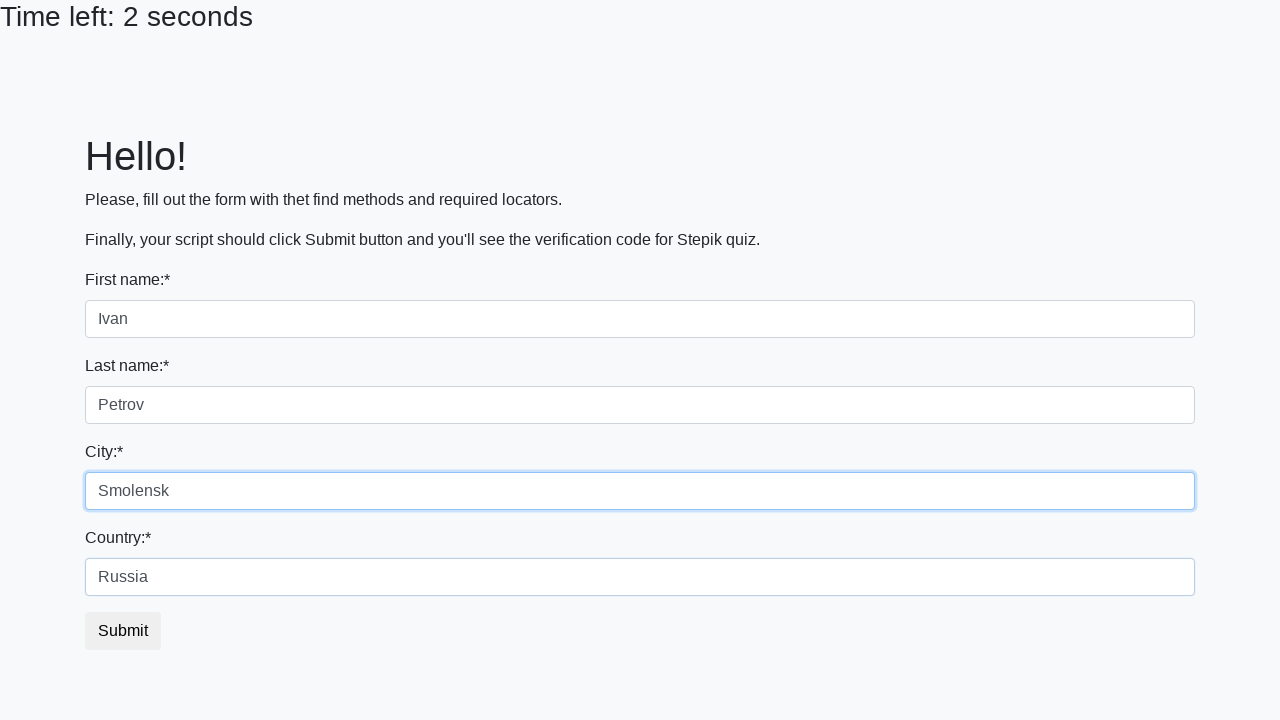

Clicked submit button to complete form at (123, 631) on button.btn
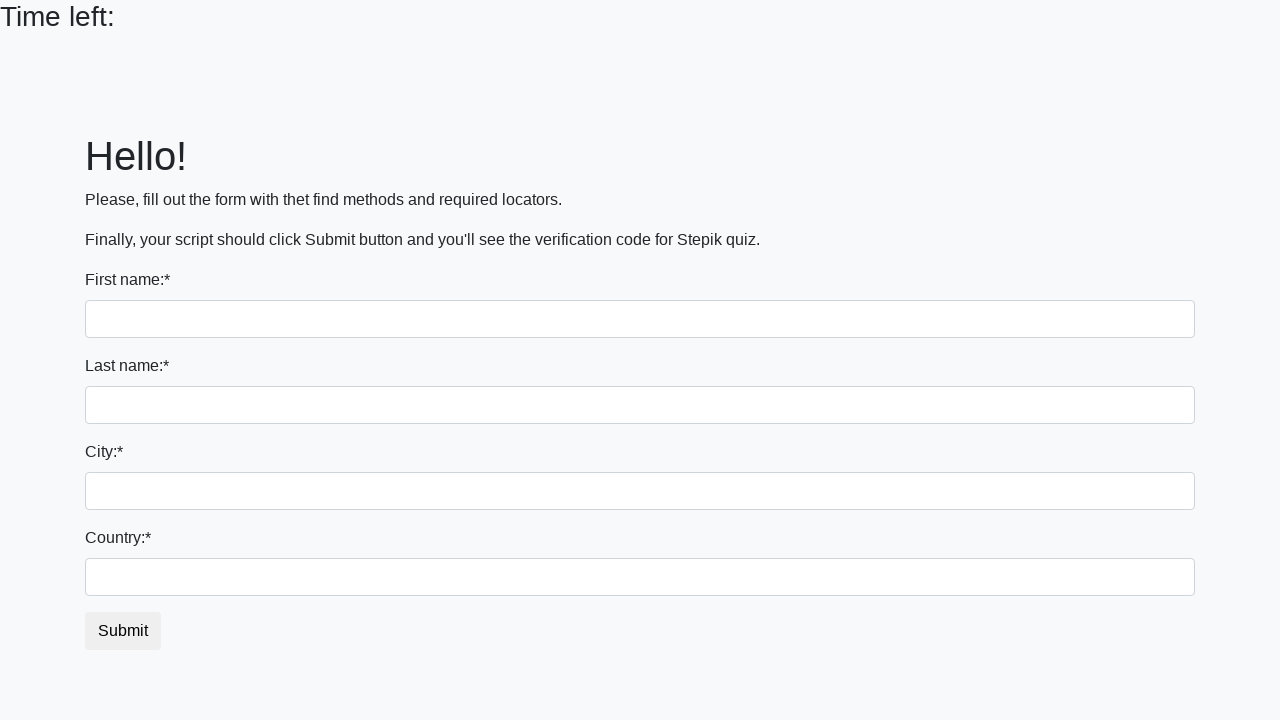

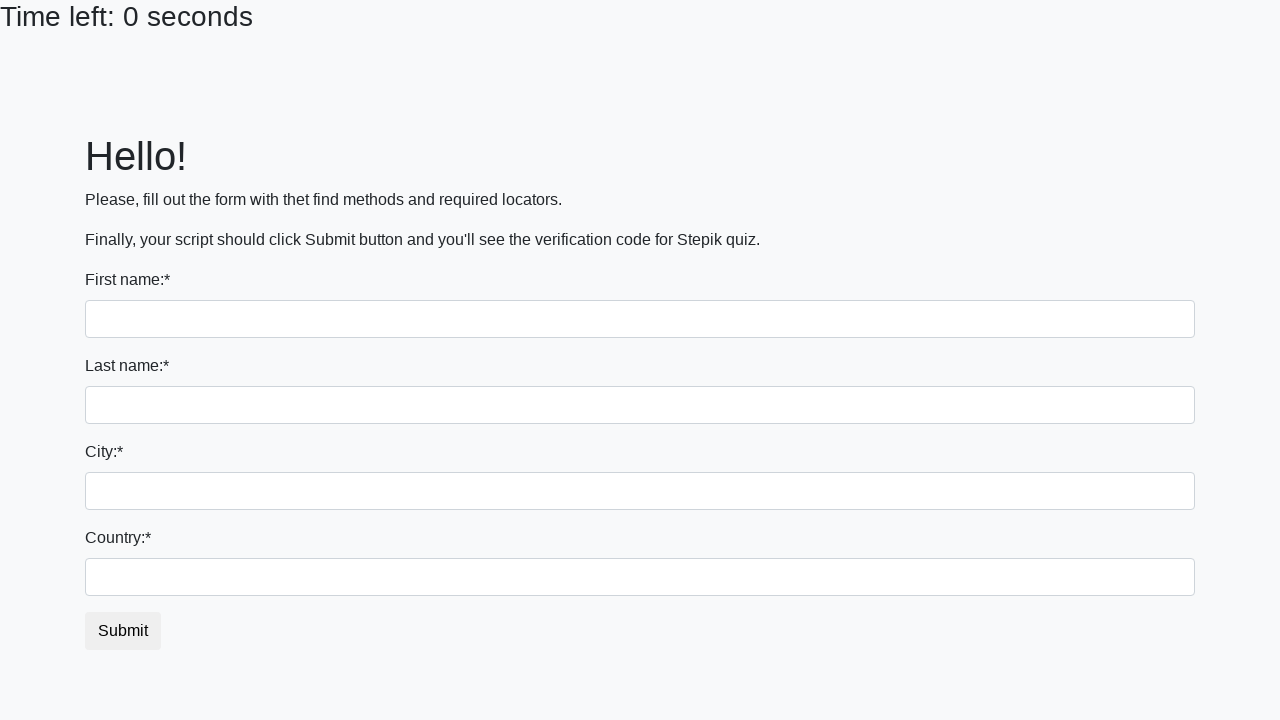